Navigates to Mars NASA news page and verifies that news content elements are present on the page

Starting URL: https://data-class-mars.s3.amazonaws.com/Mars/index.html

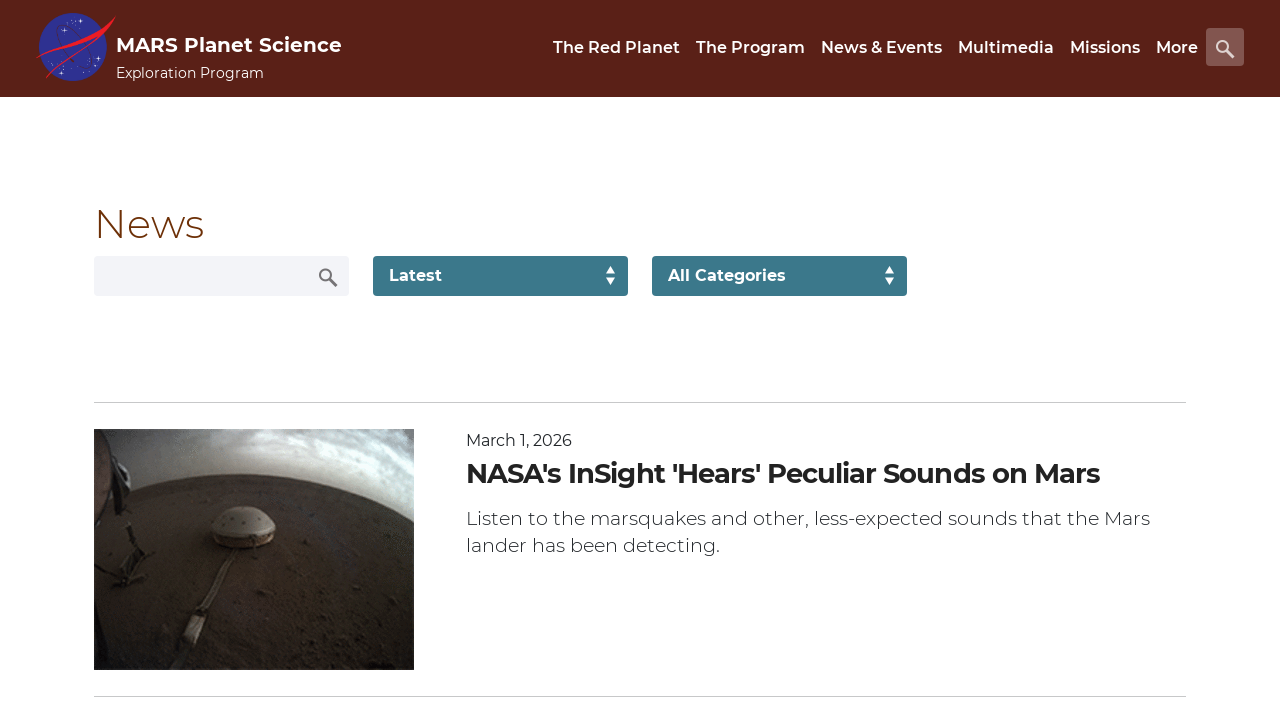

Waited for news content container to load
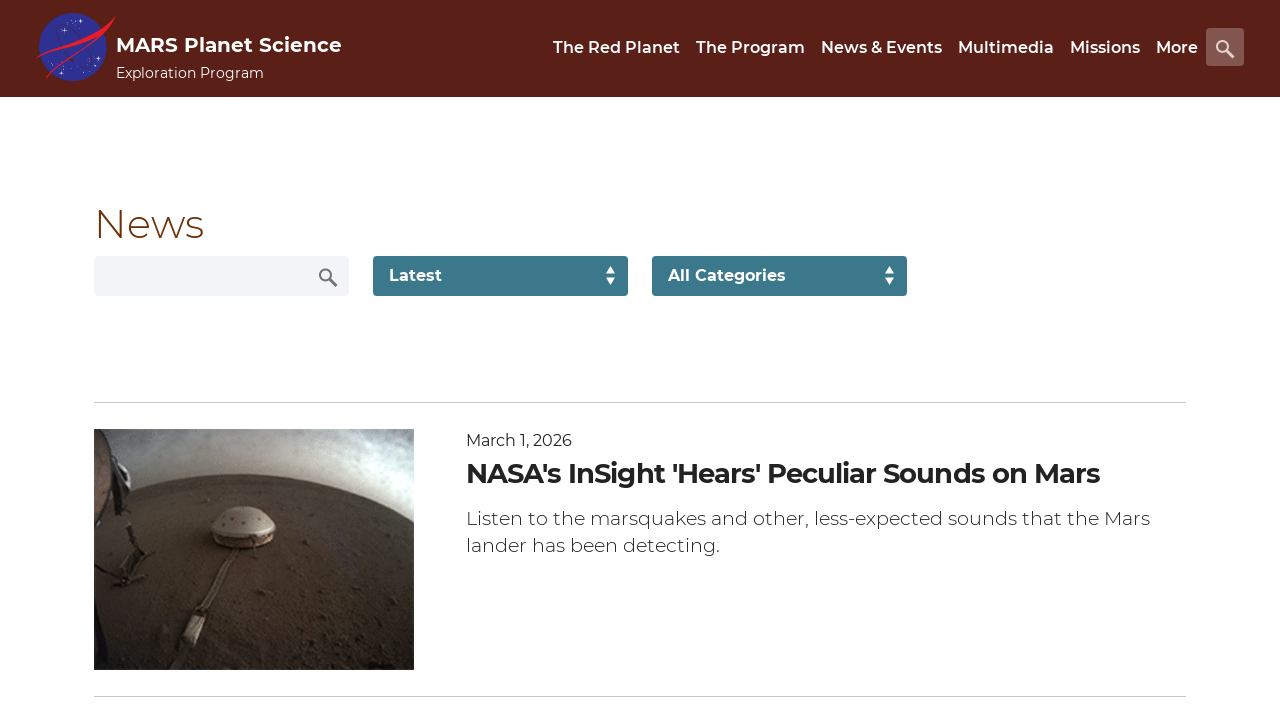

Verified news title elements are present
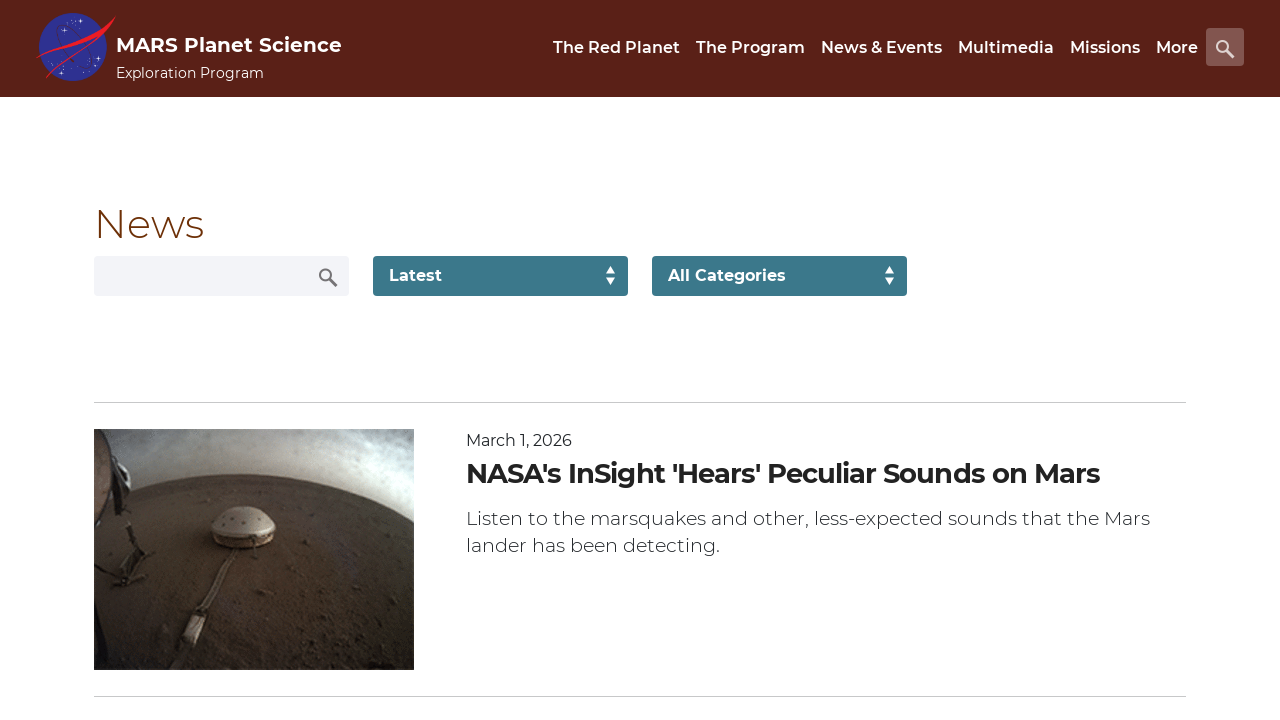

Verified article teaser body elements are present
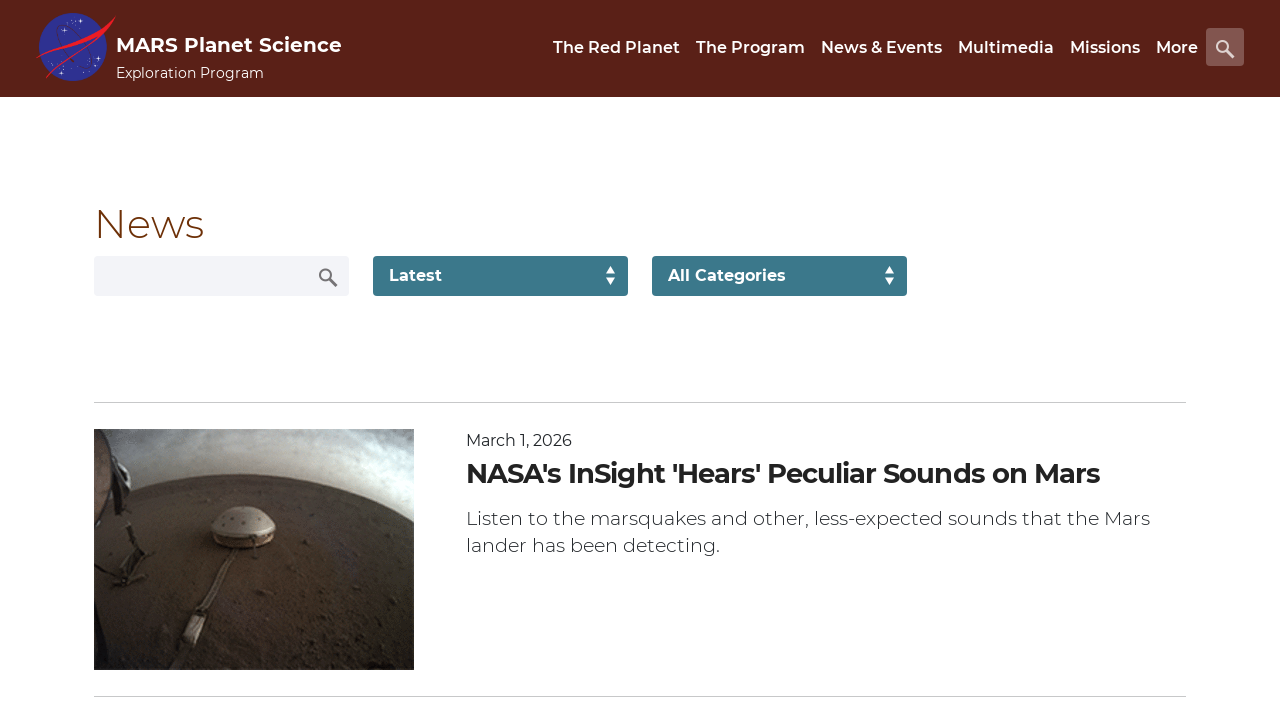

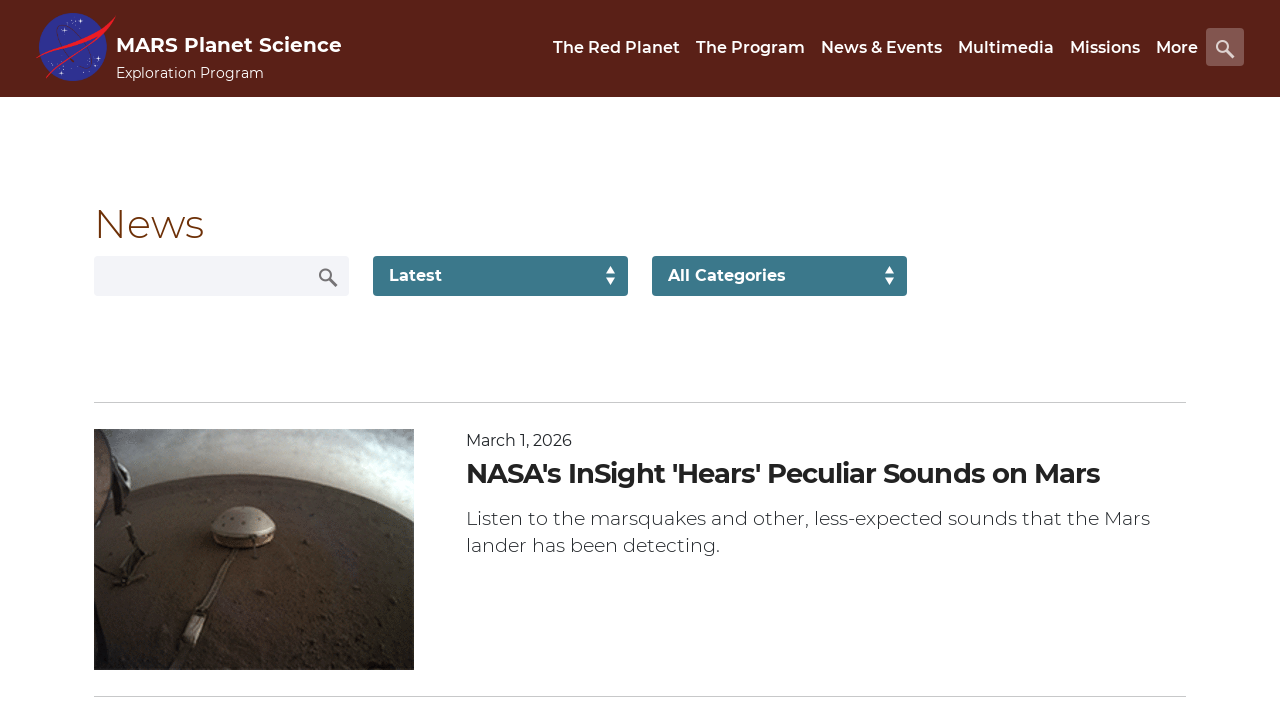